Navigates to the DemoBlaze store homepage and verifies the page title is "STORE"

Starting URL: https://demoblaze.com/index.html

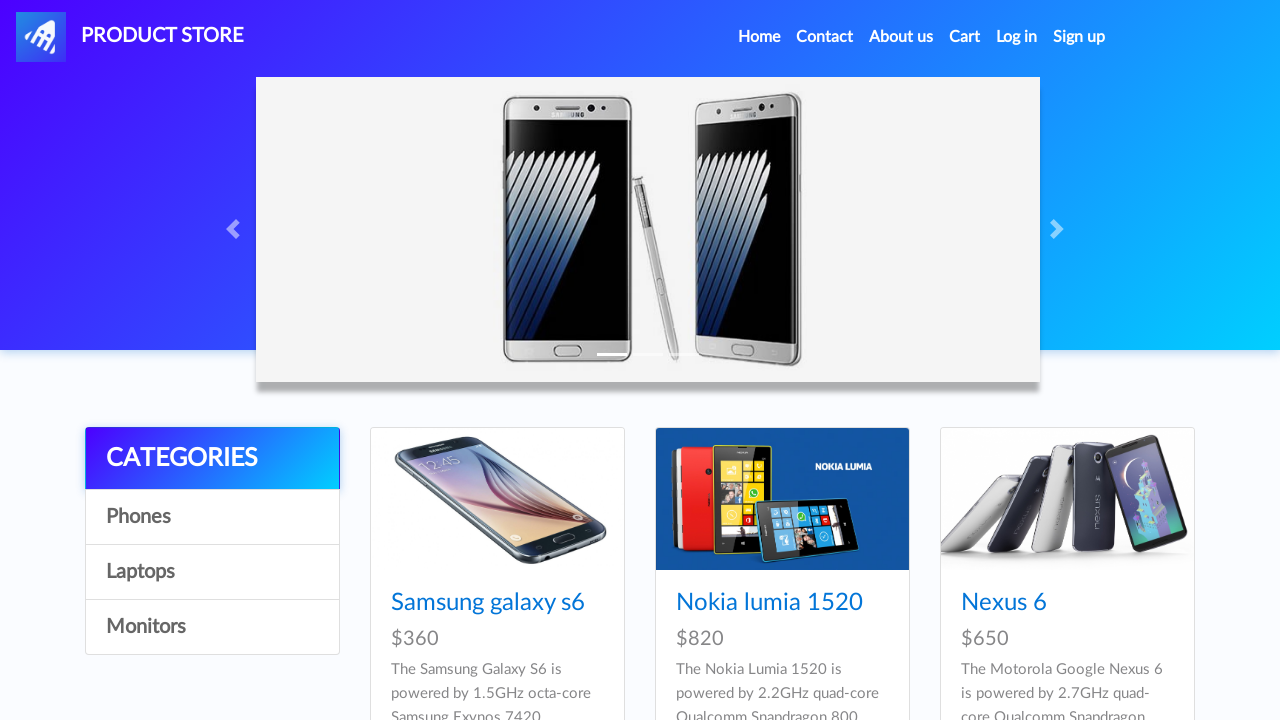

Navigated to DemoBlaze store homepage
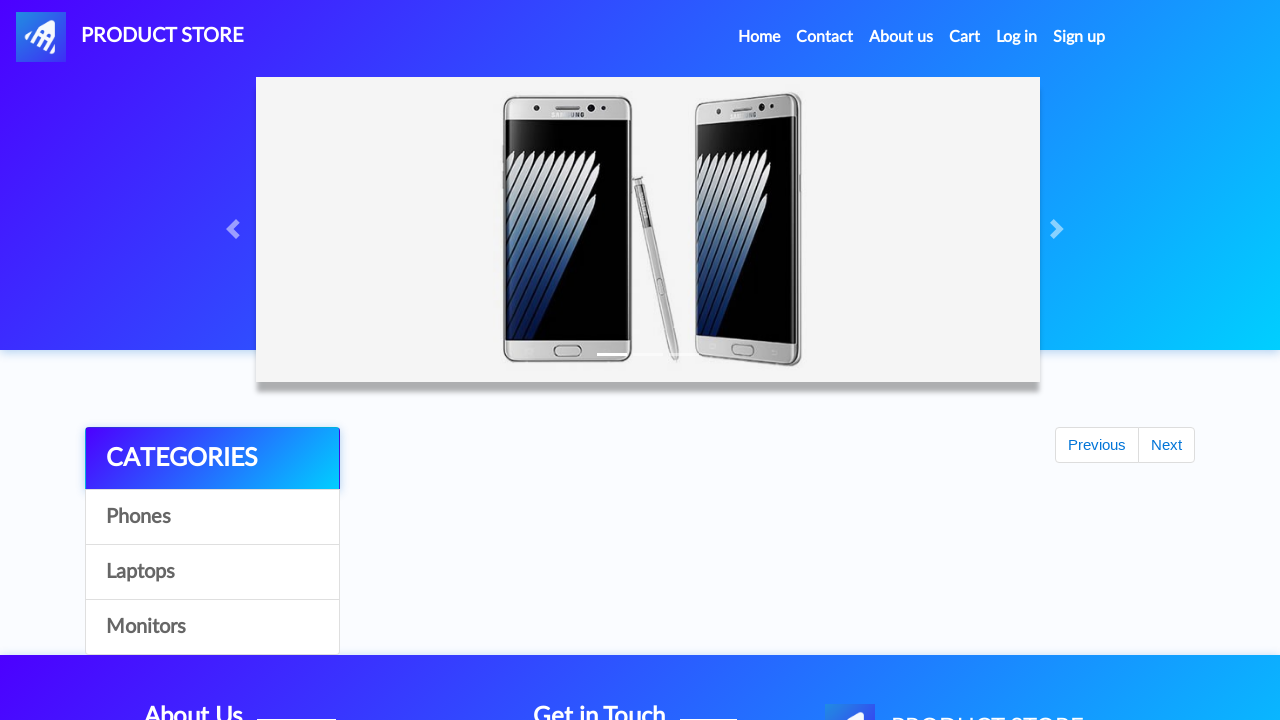

Verified page title is 'STORE'
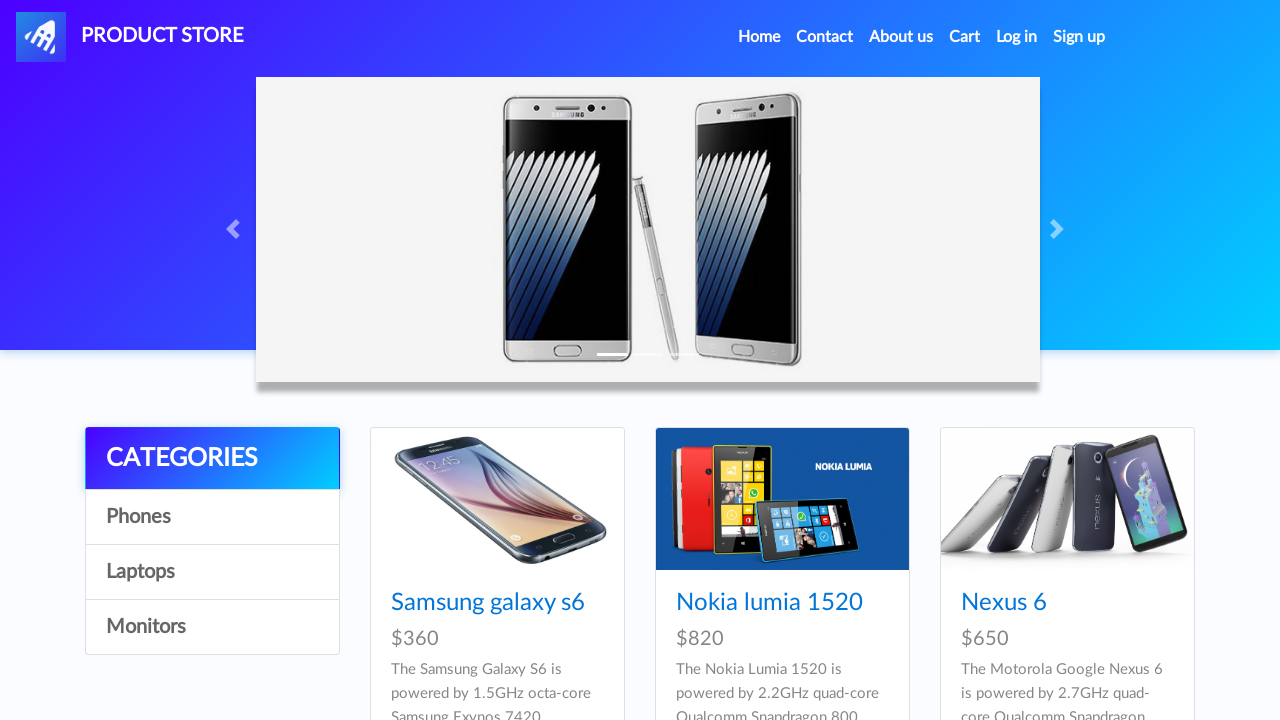

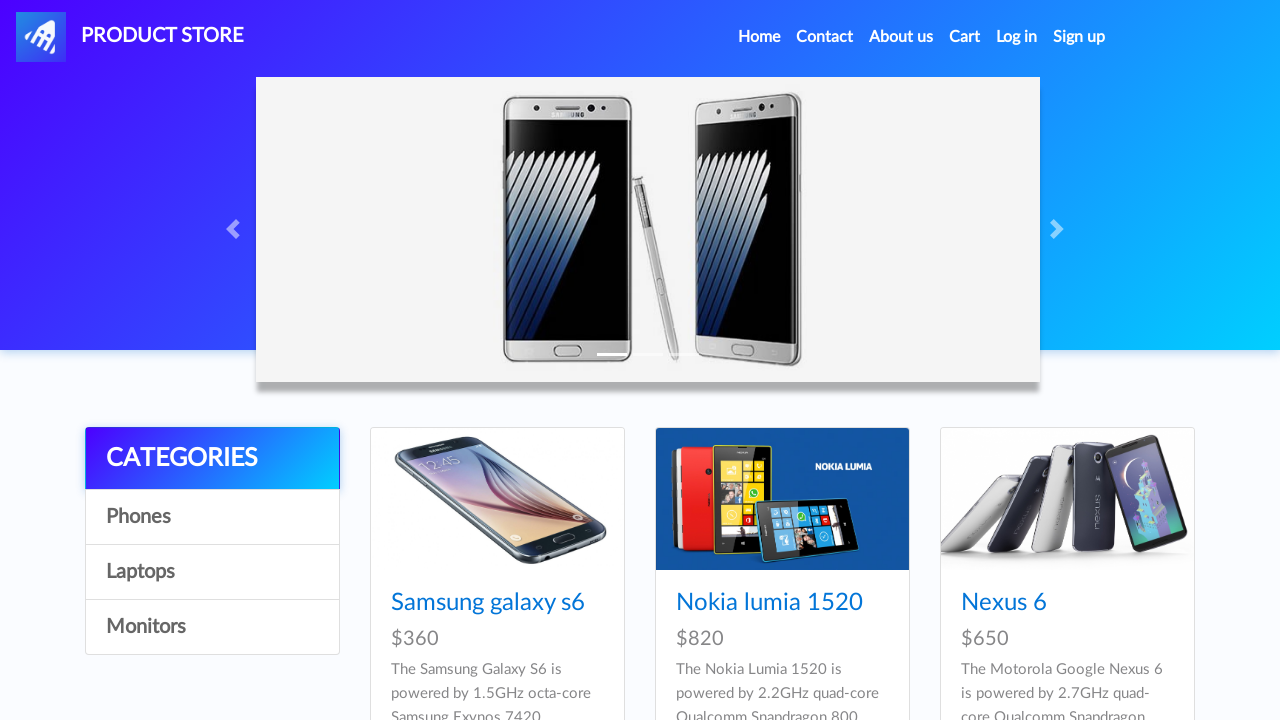